Tests that a todo item is removed when edited with an empty string

Starting URL: https://demo.playwright.dev/todomvc

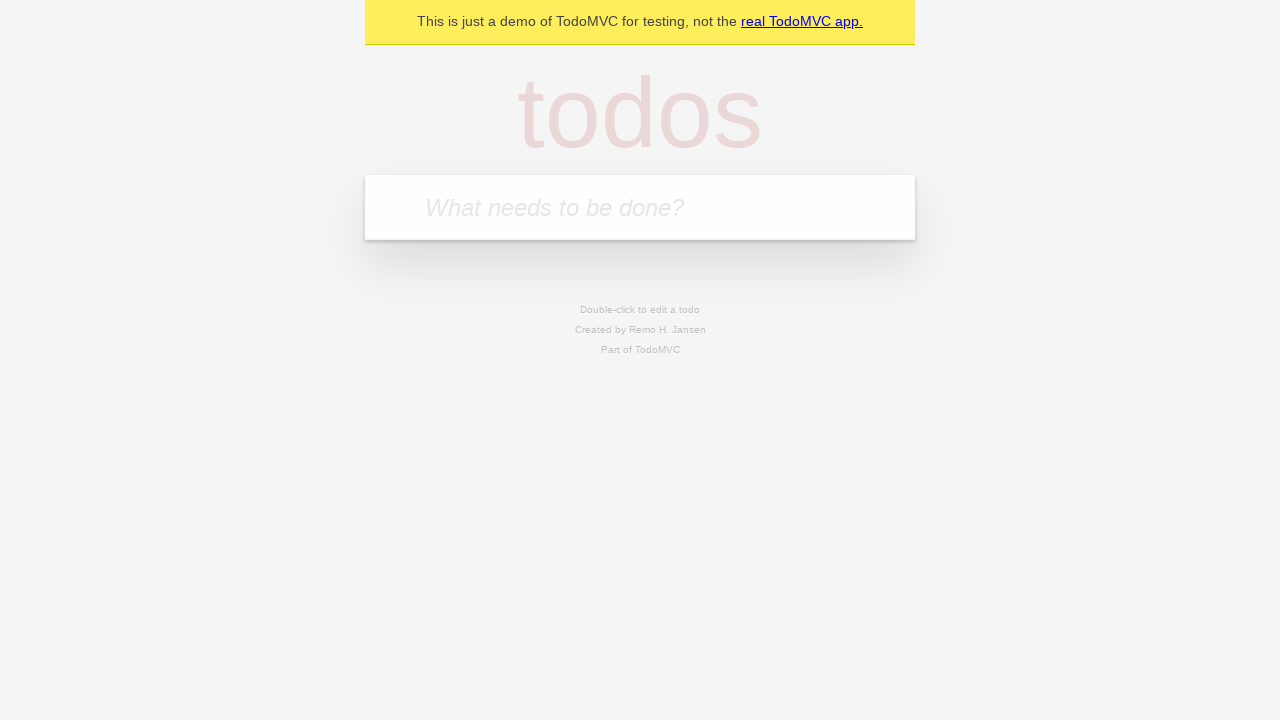

Filled todo input with 'buy some cheese' on internal:attr=[placeholder="What needs to be done?"i]
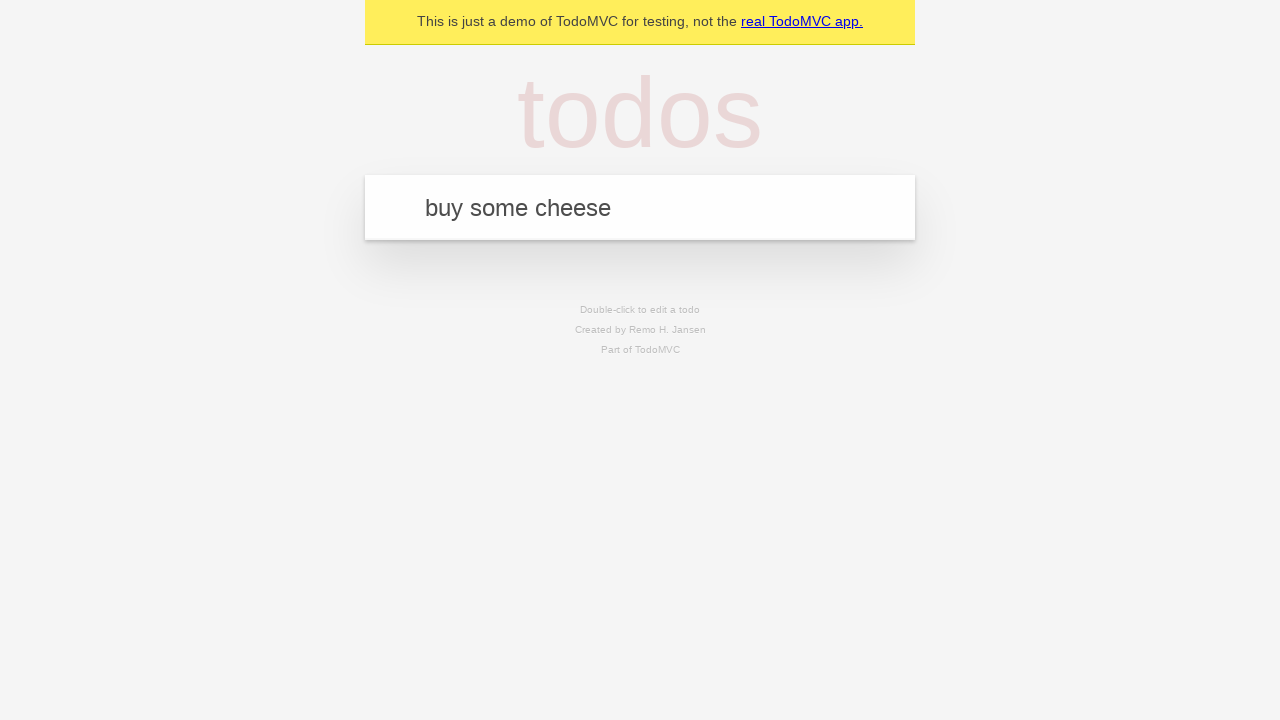

Pressed Enter to create first todo item on internal:attr=[placeholder="What needs to be done?"i]
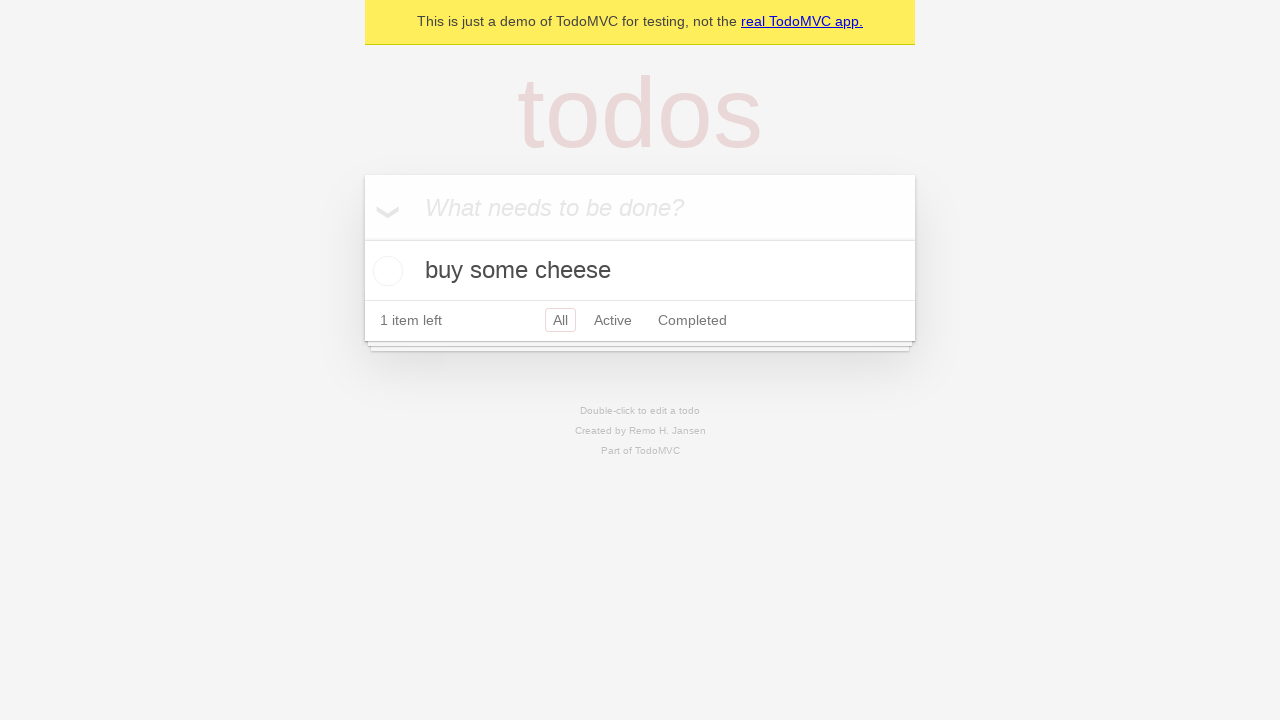

Filled todo input with 'feed the cat' on internal:attr=[placeholder="What needs to be done?"i]
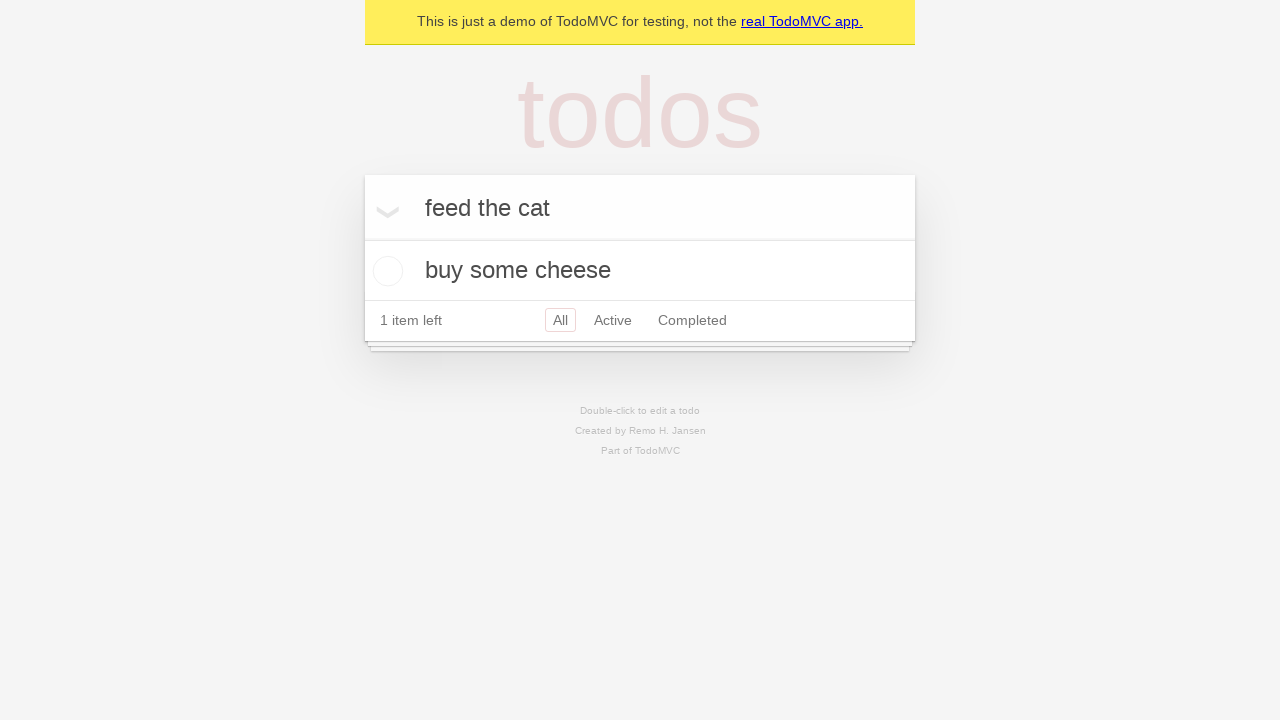

Pressed Enter to create second todo item on internal:attr=[placeholder="What needs to be done?"i]
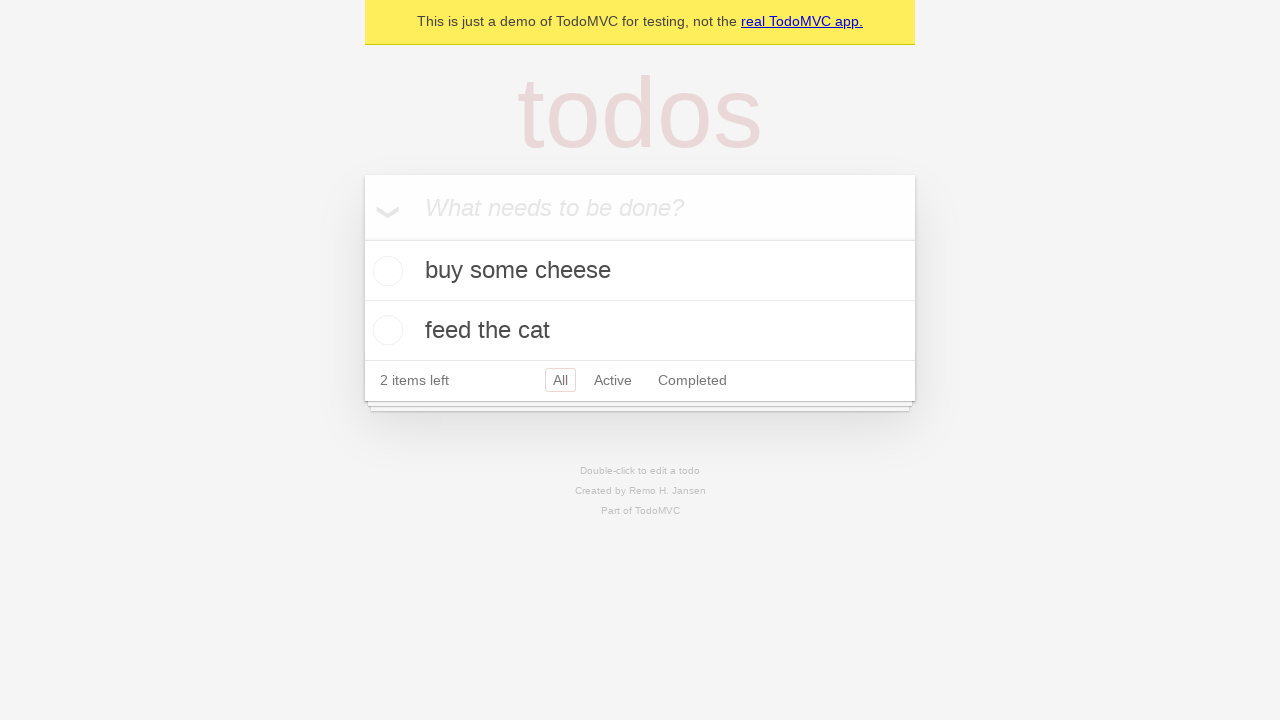

Filled todo input with 'book a doctors appointment' on internal:attr=[placeholder="What needs to be done?"i]
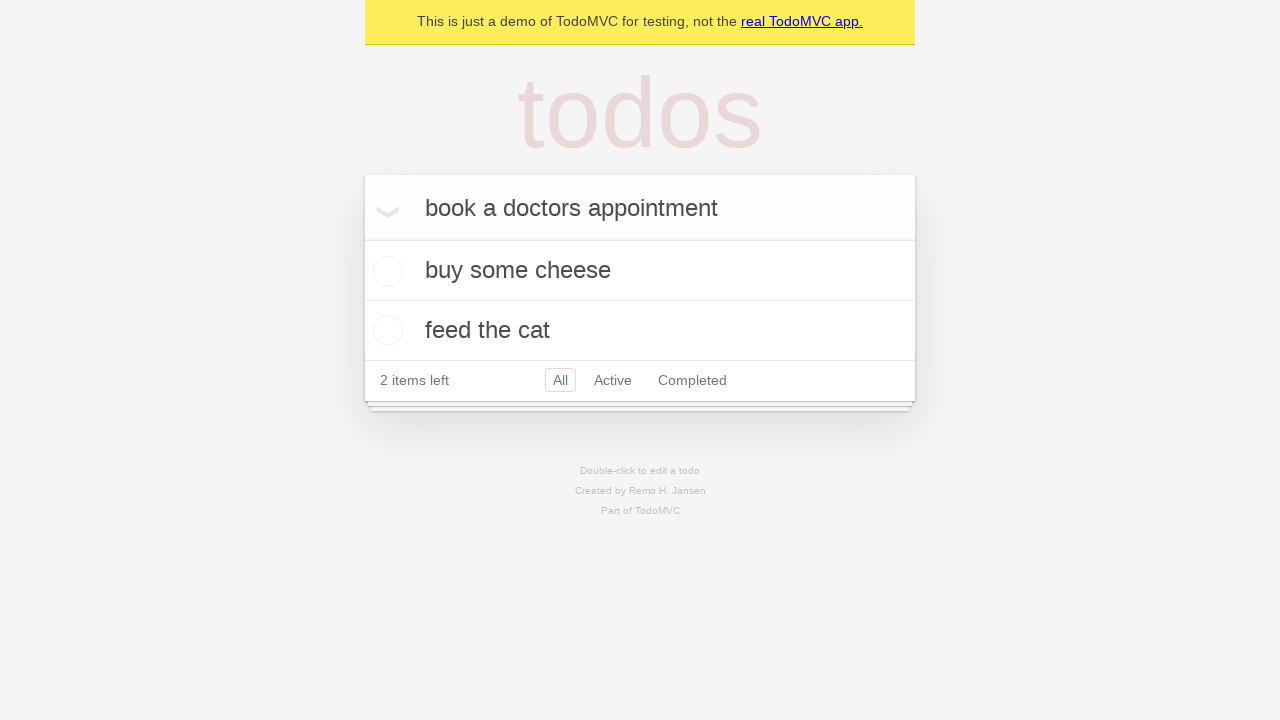

Pressed Enter to create third todo item on internal:attr=[placeholder="What needs to be done?"i]
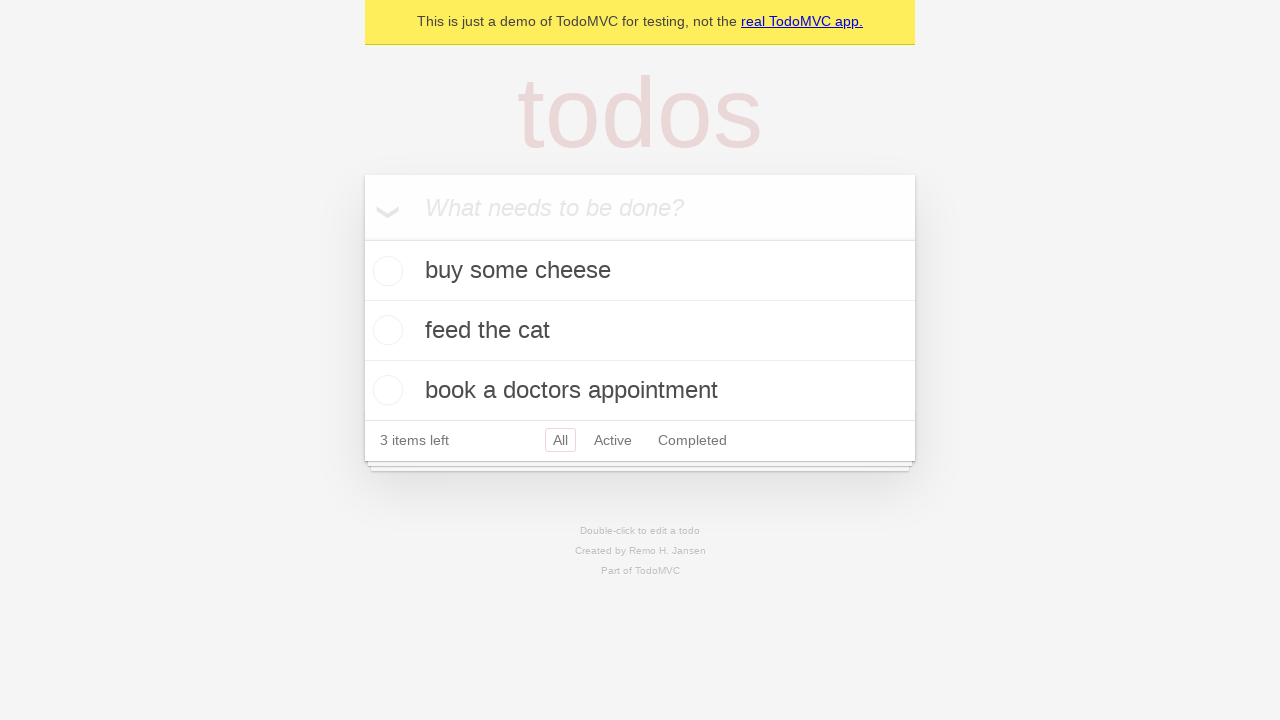

Double-clicked second todo item to enter edit mode at (640, 331) on internal:testid=[data-testid="todo-item"s] >> nth=1
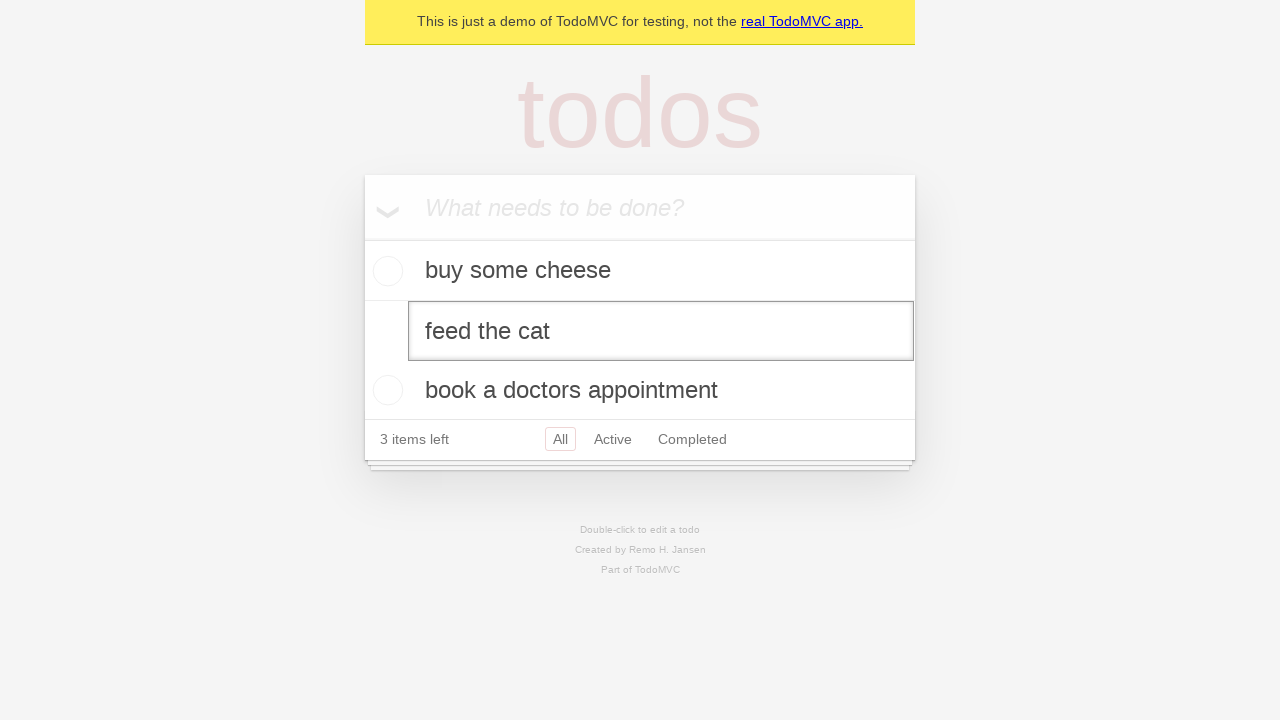

Cleared the edit textbox by filling with empty string on internal:testid=[data-testid="todo-item"s] >> nth=1 >> internal:role=textbox[nam
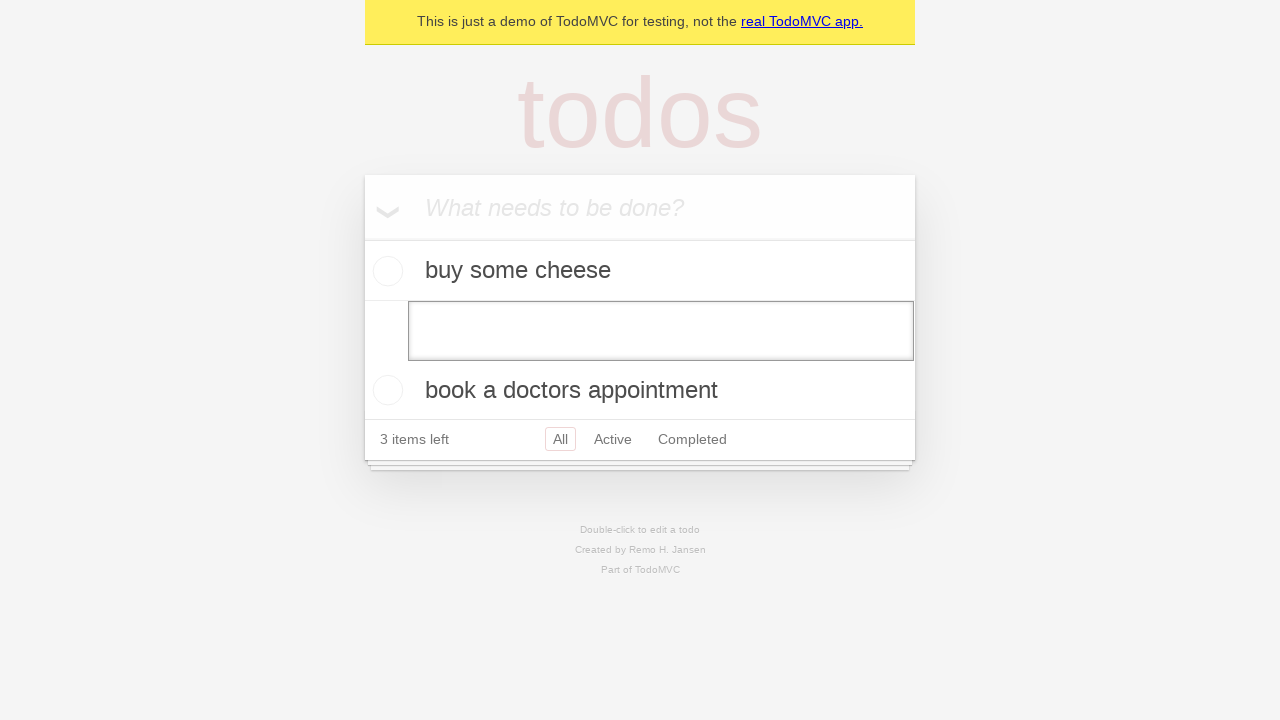

Pressed Enter to confirm empty edit and remove todo item on internal:testid=[data-testid="todo-item"s] >> nth=1 >> internal:role=textbox[nam
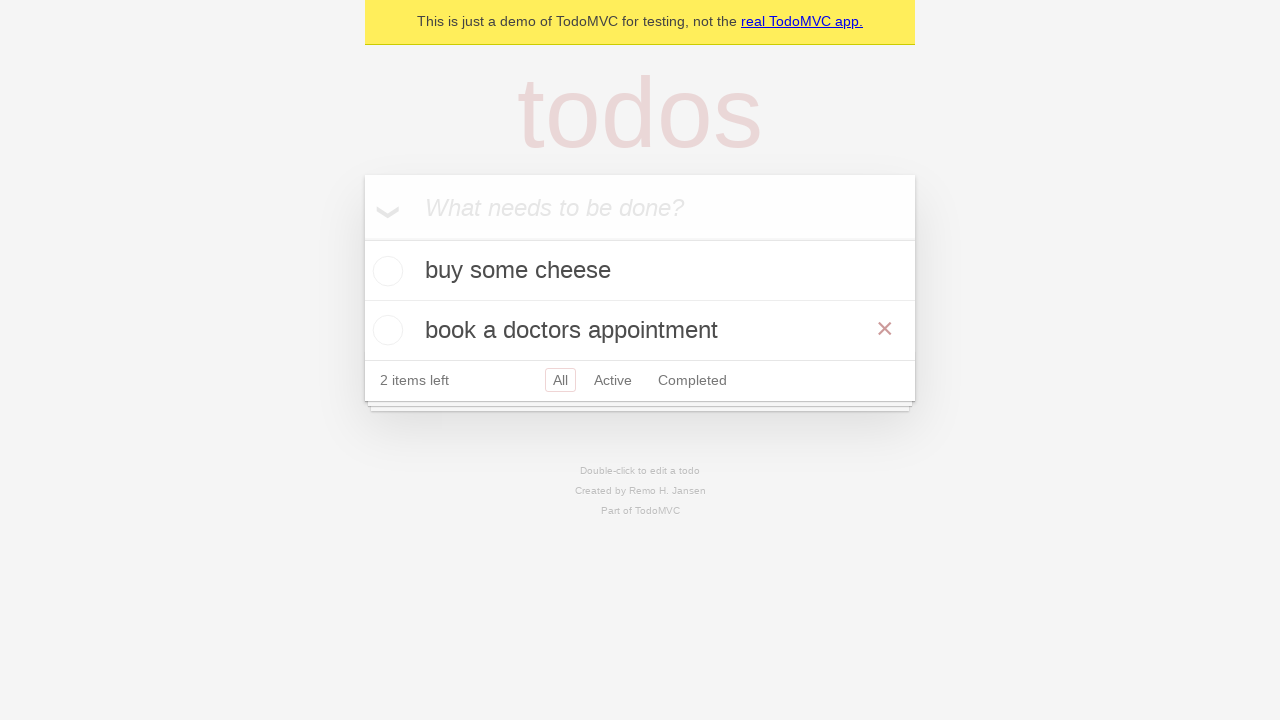

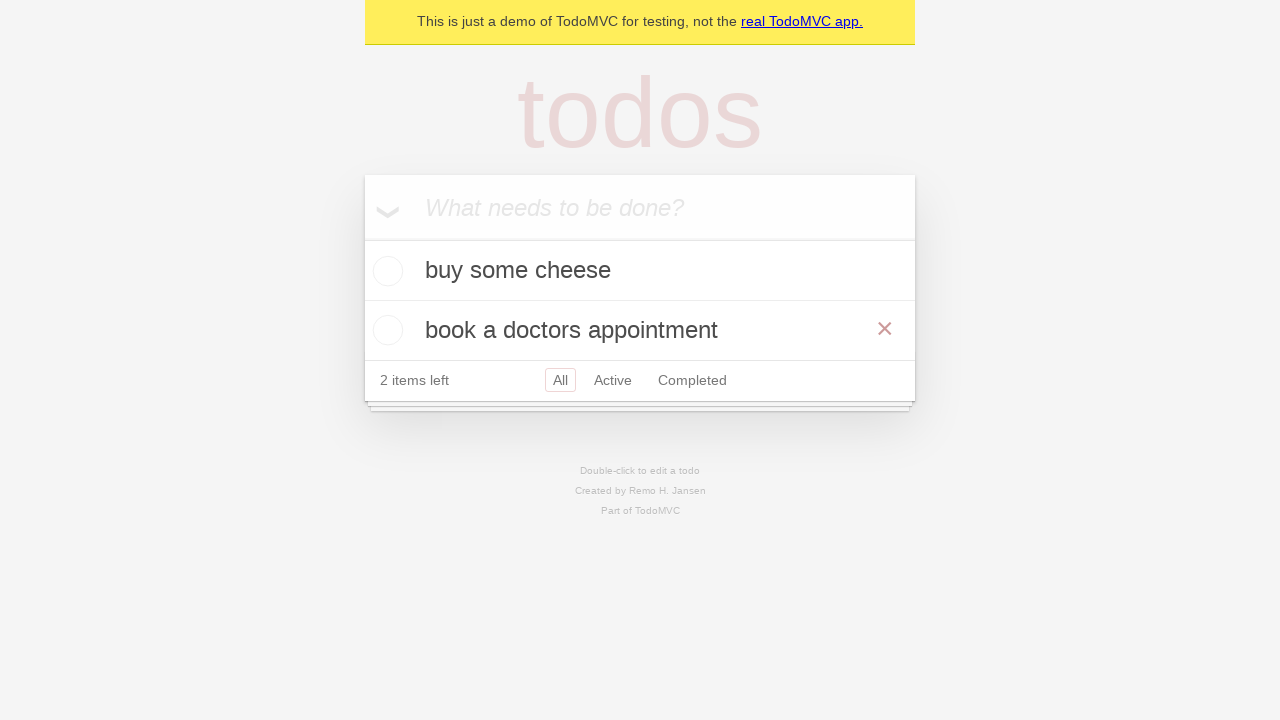